Navigates to the Broken Images page on the-internet.herokuapp.com and verifies that images are present on the page

Starting URL: http://the-internet.herokuapp.com/

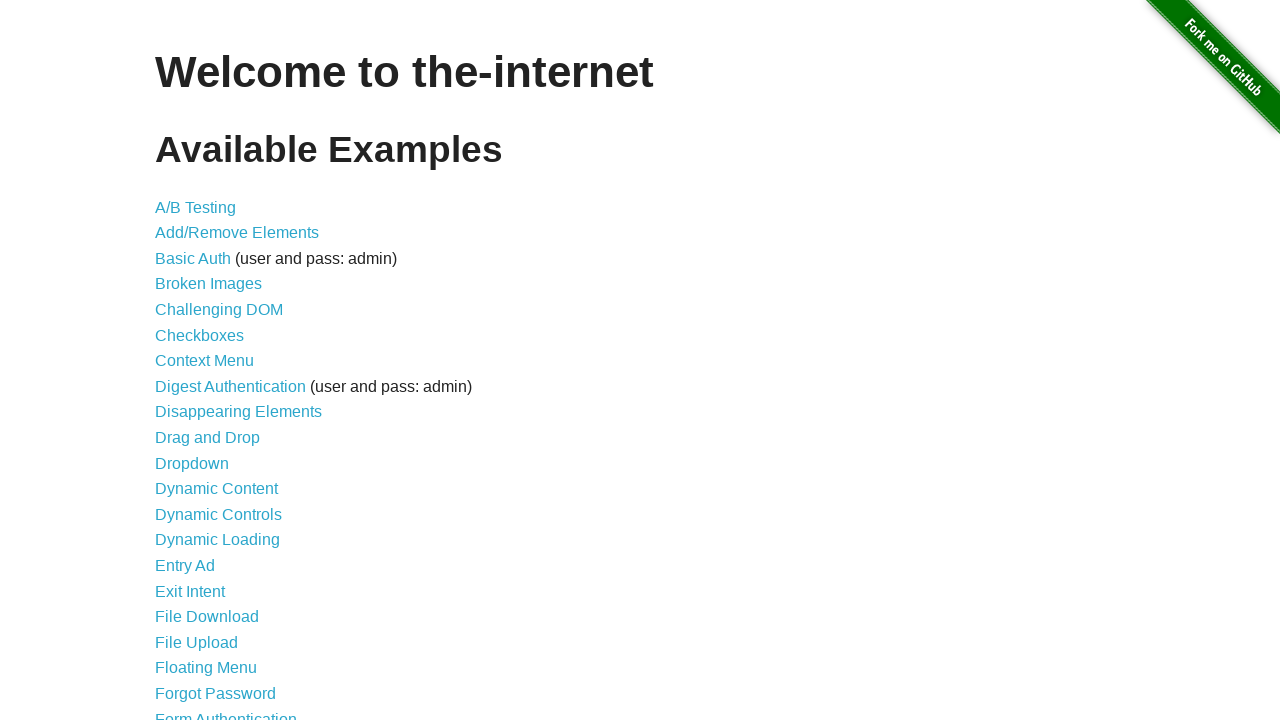

Clicked on the 'Broken Images' link at (208, 284) on text=Broken Images
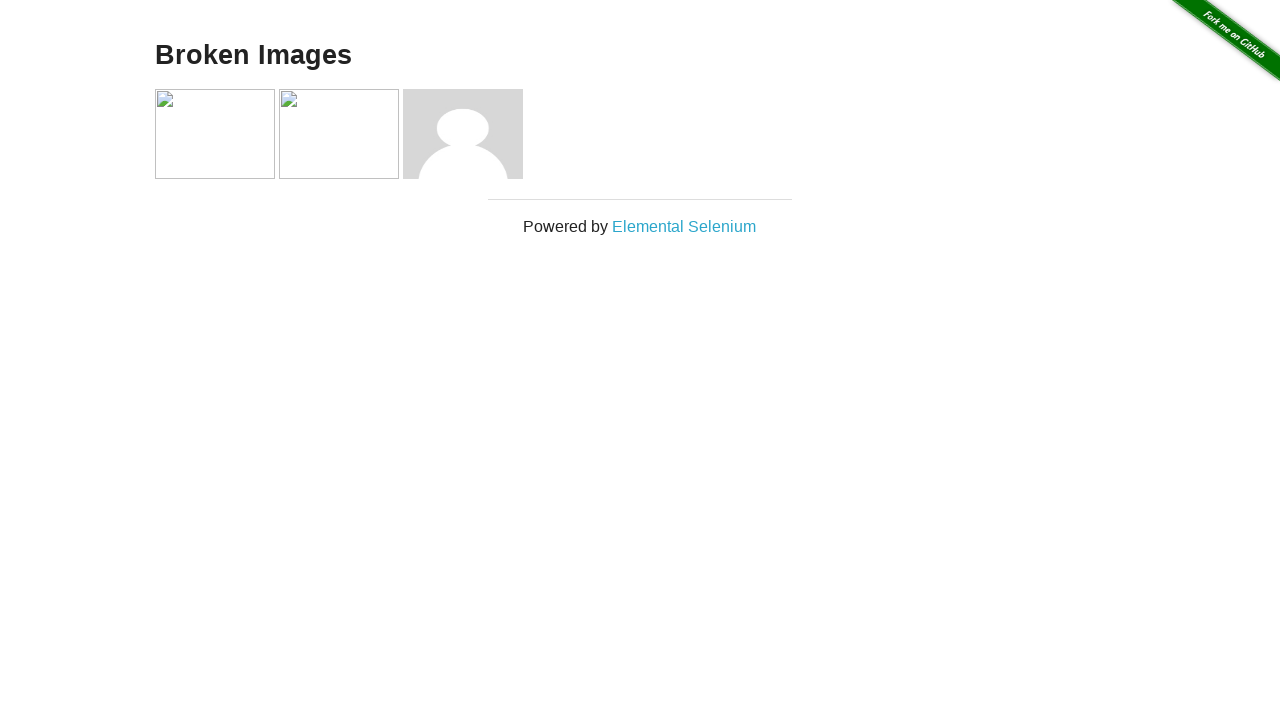

Images loaded on the Broken Images page
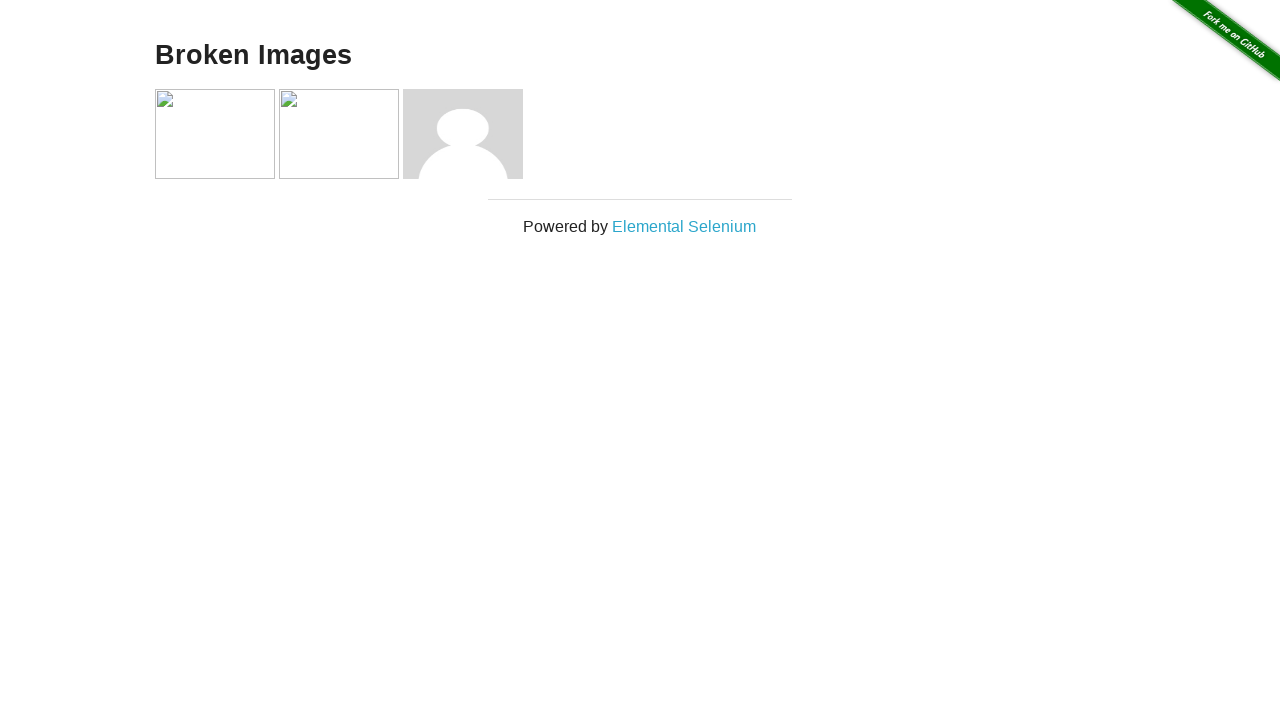

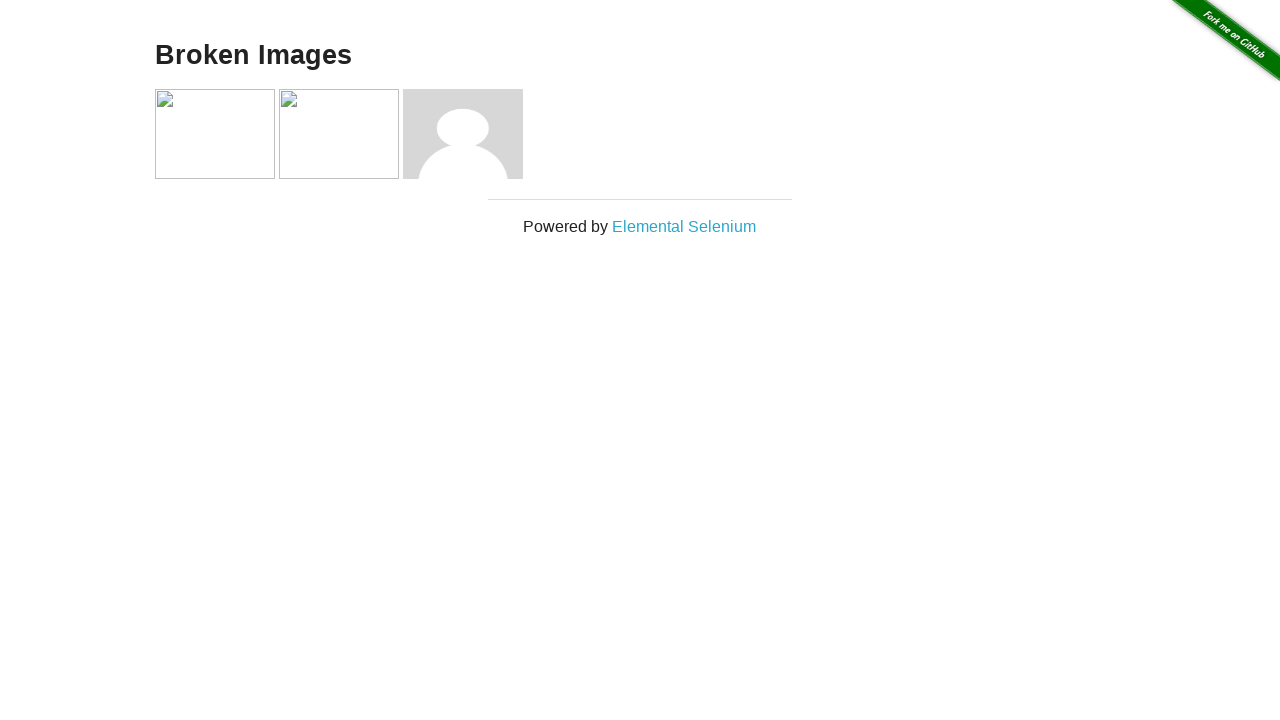